Tests dynamic controls functionality by navigating to the Dynamic Controls page, toggling a checkbox on and off using buttons, and verifying confirmation messages appear after each action.

Starting URL: https://the-internet.herokuapp.com/

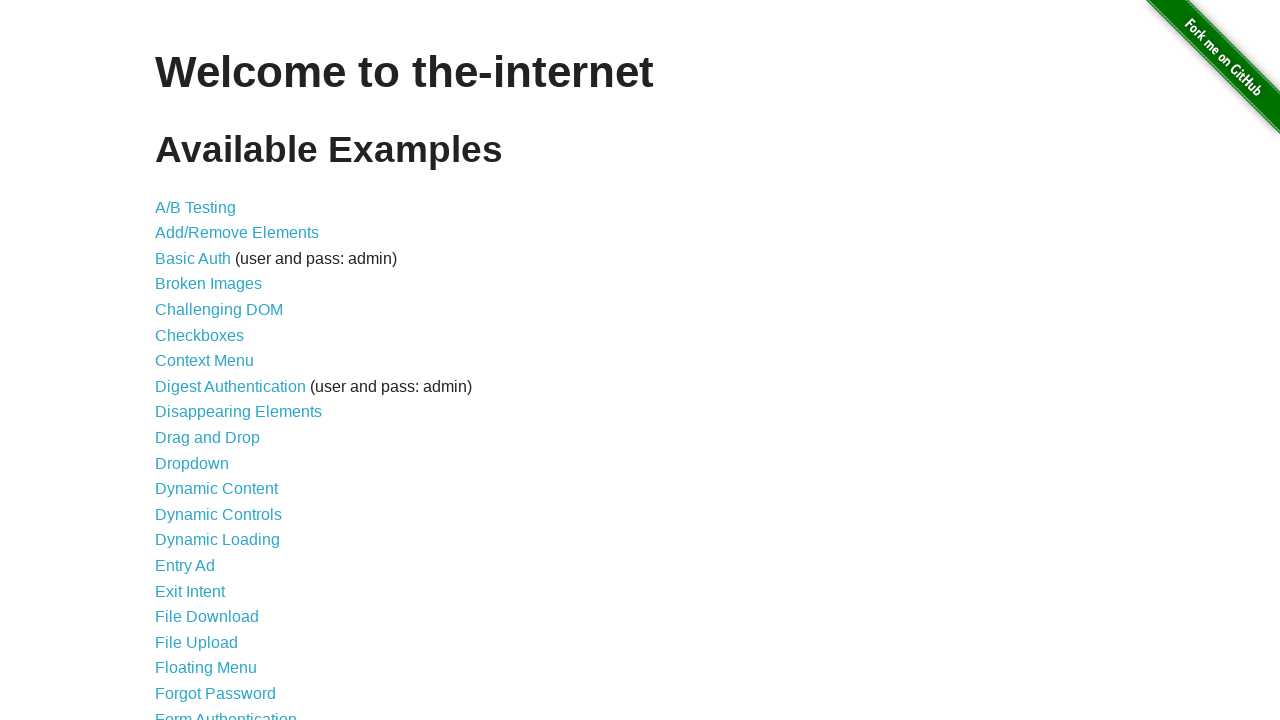

Clicked on Dynamic Controls link at (218, 514) on text=Dynamic Controls
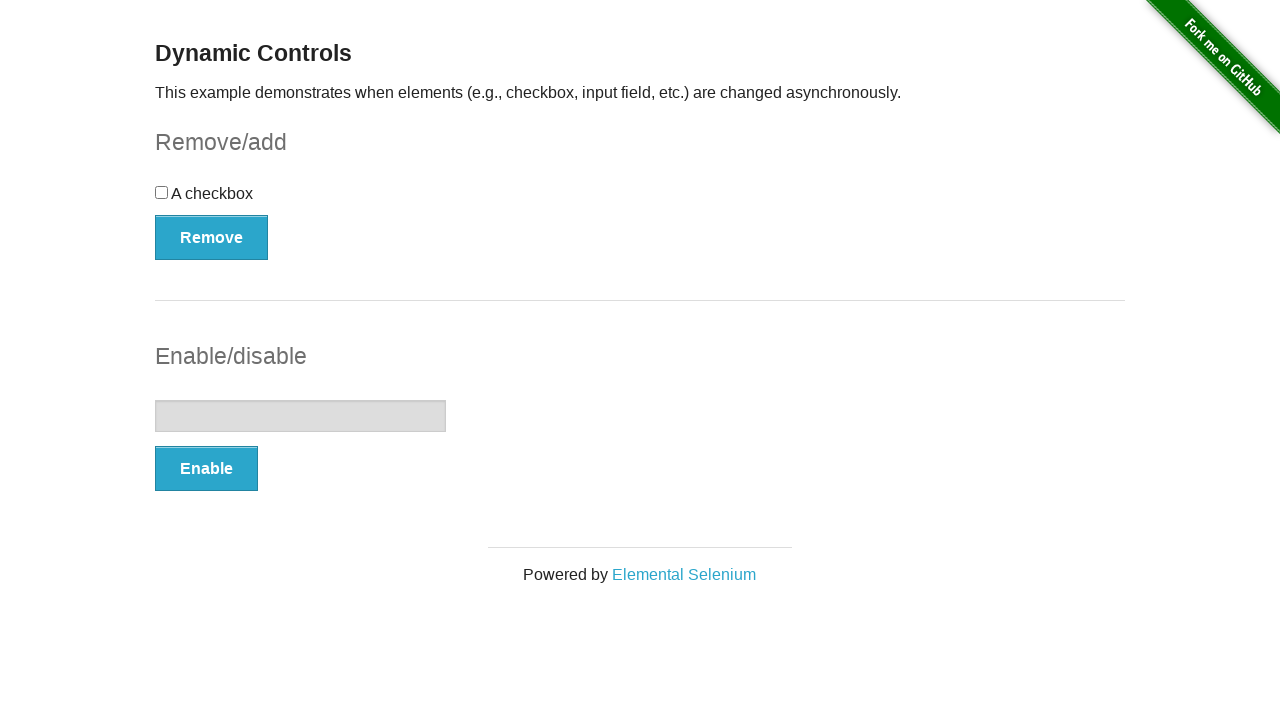

Clicked the checkbox at (640, 200) on div#checkbox
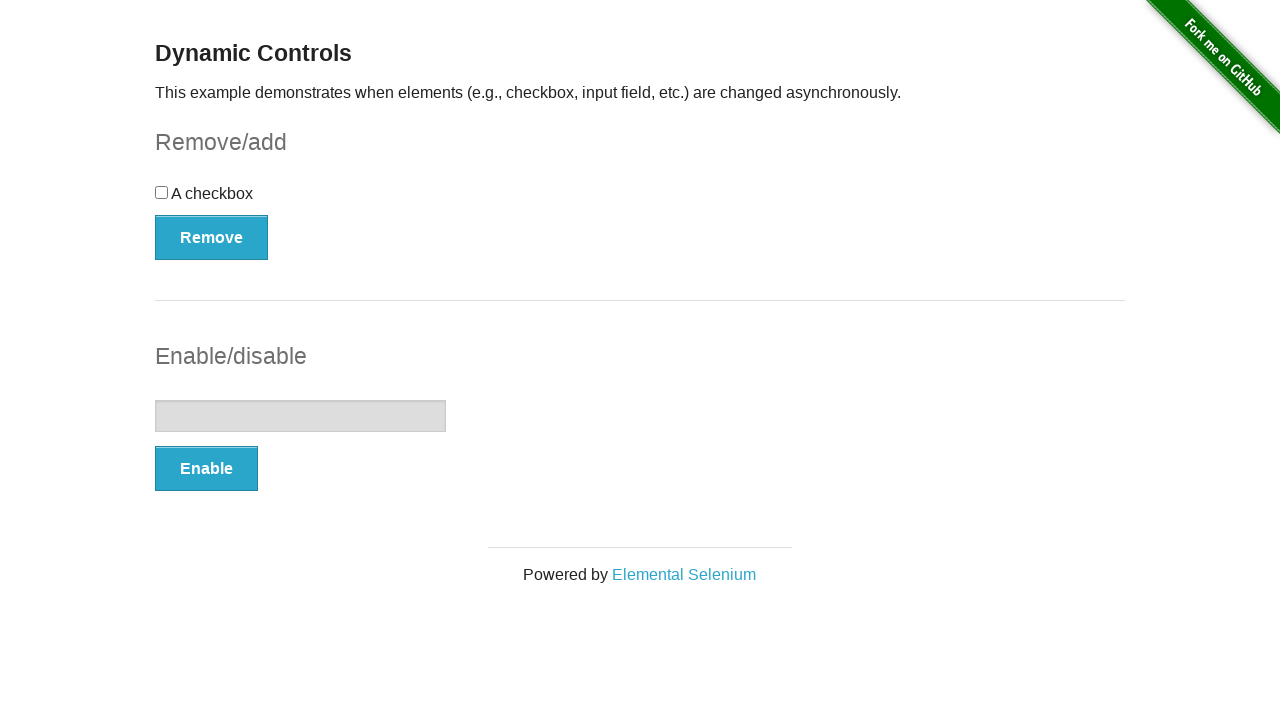

Clicked the Remove button to remove the checkbox at (212, 237) on xpath=//button[@onclick='swapCheckbox()']
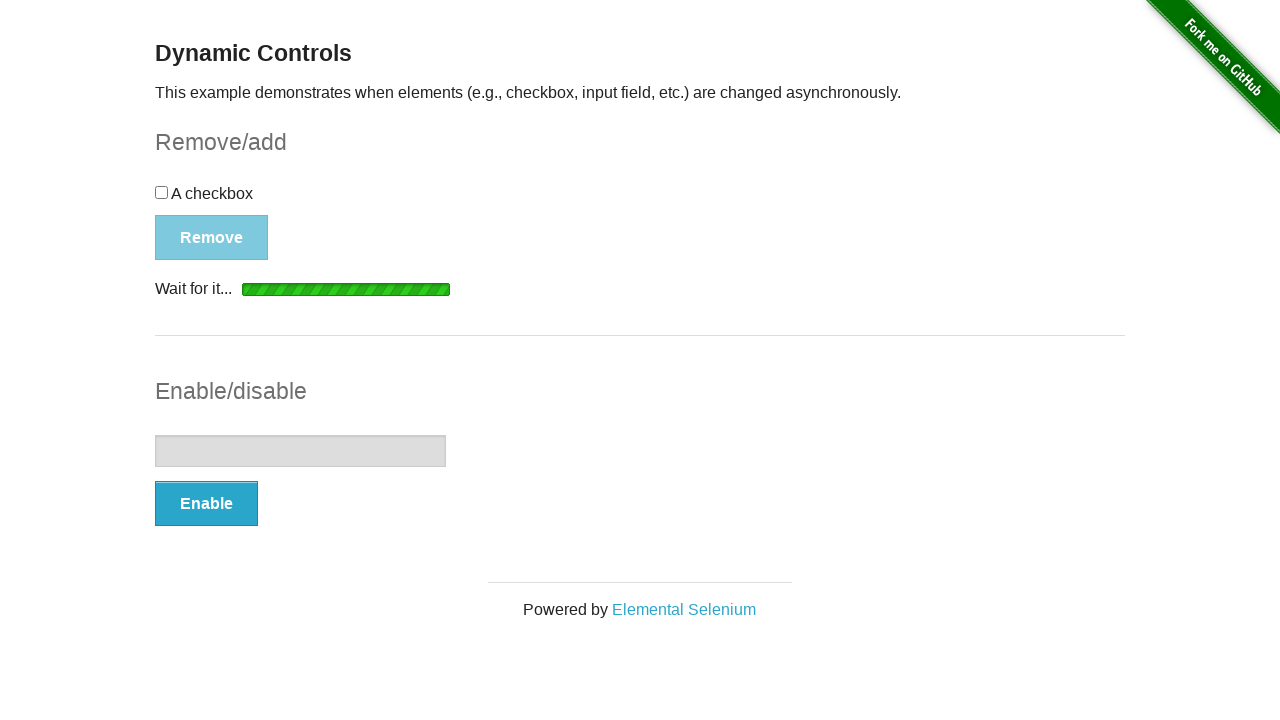

Waited for confirmation message to appear
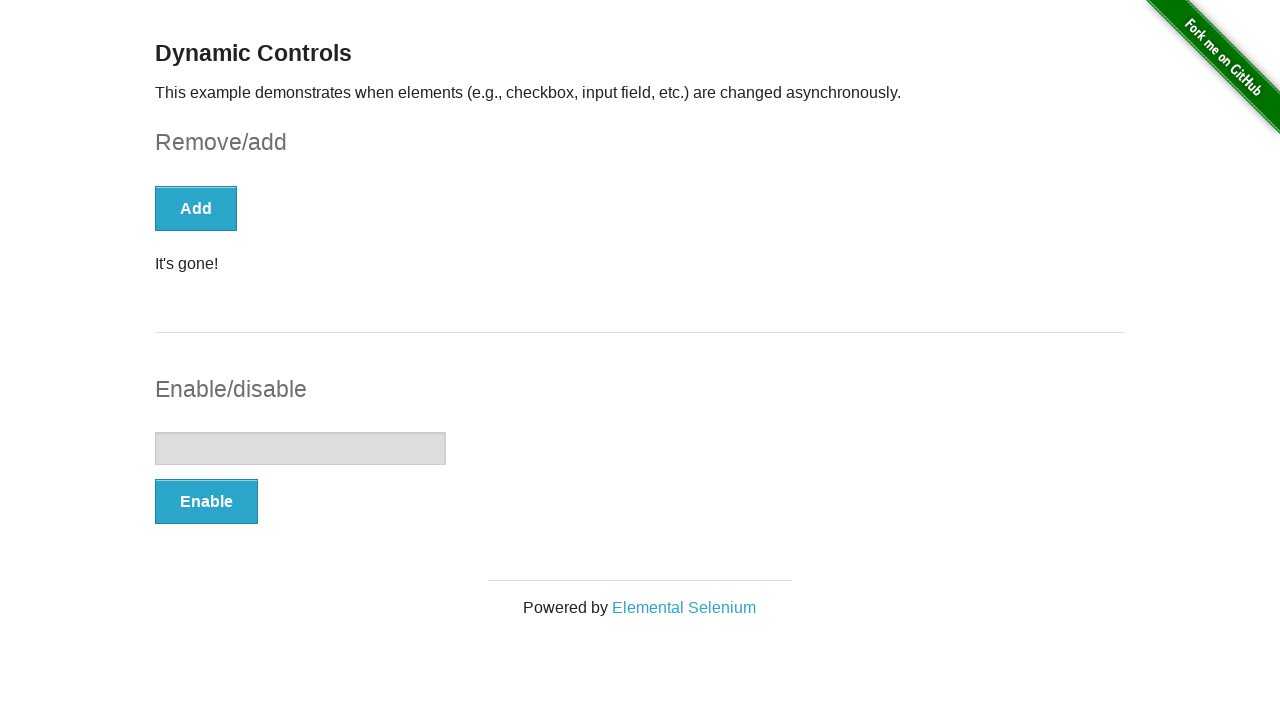

Retrieved message text: 'It's gone!'
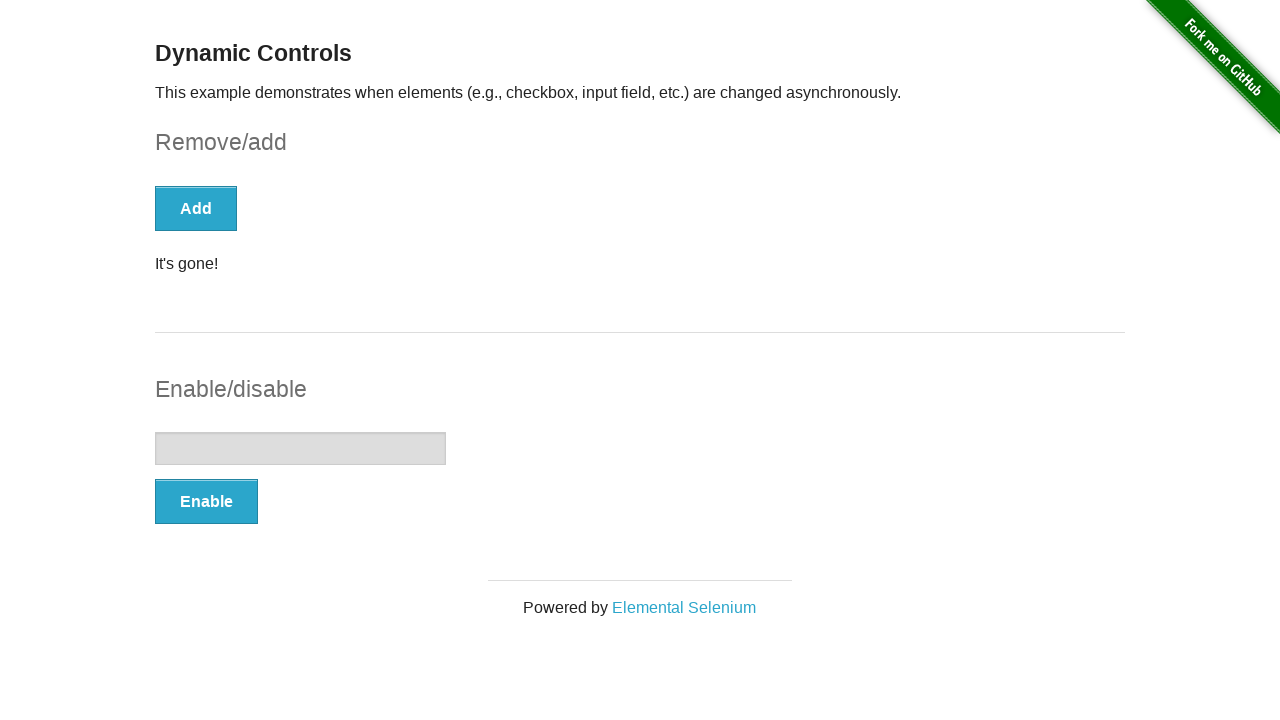

Clicked the Add button to bring the checkbox back at (196, 208) on xpath=//button[@onclick='swapCheckbox()']
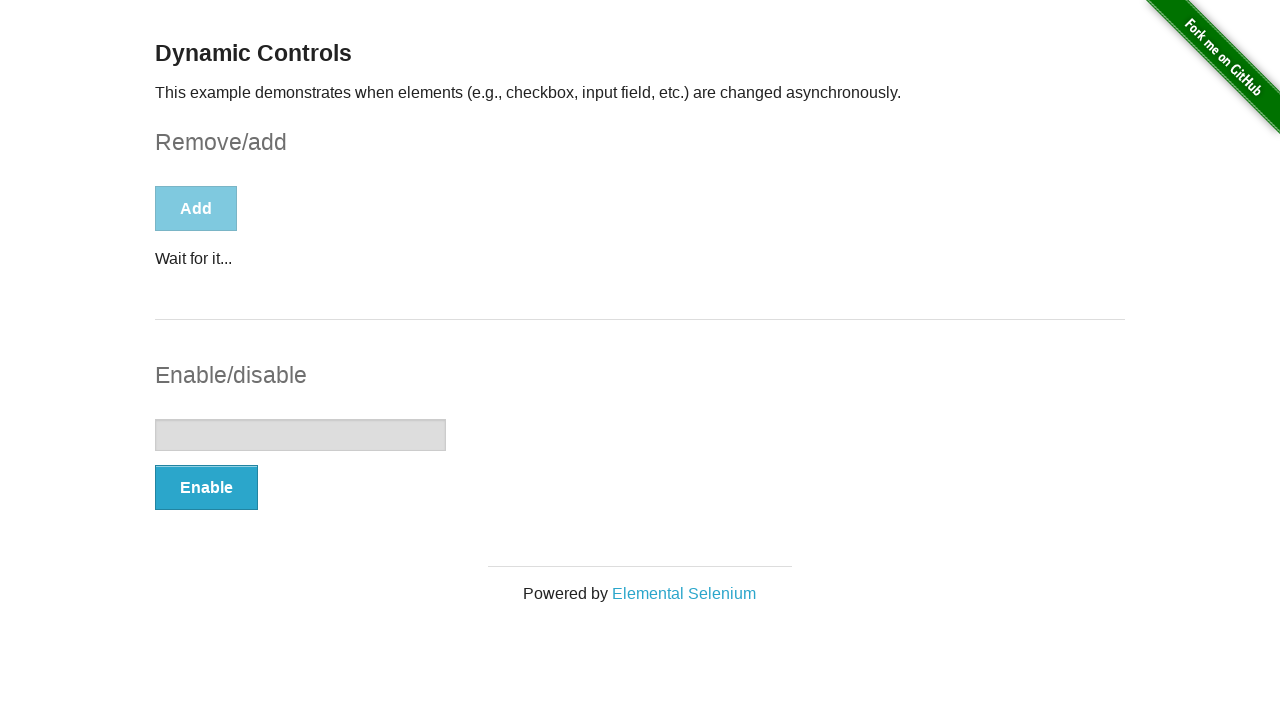

Waited for confirmation message to appear after adding checkbox back
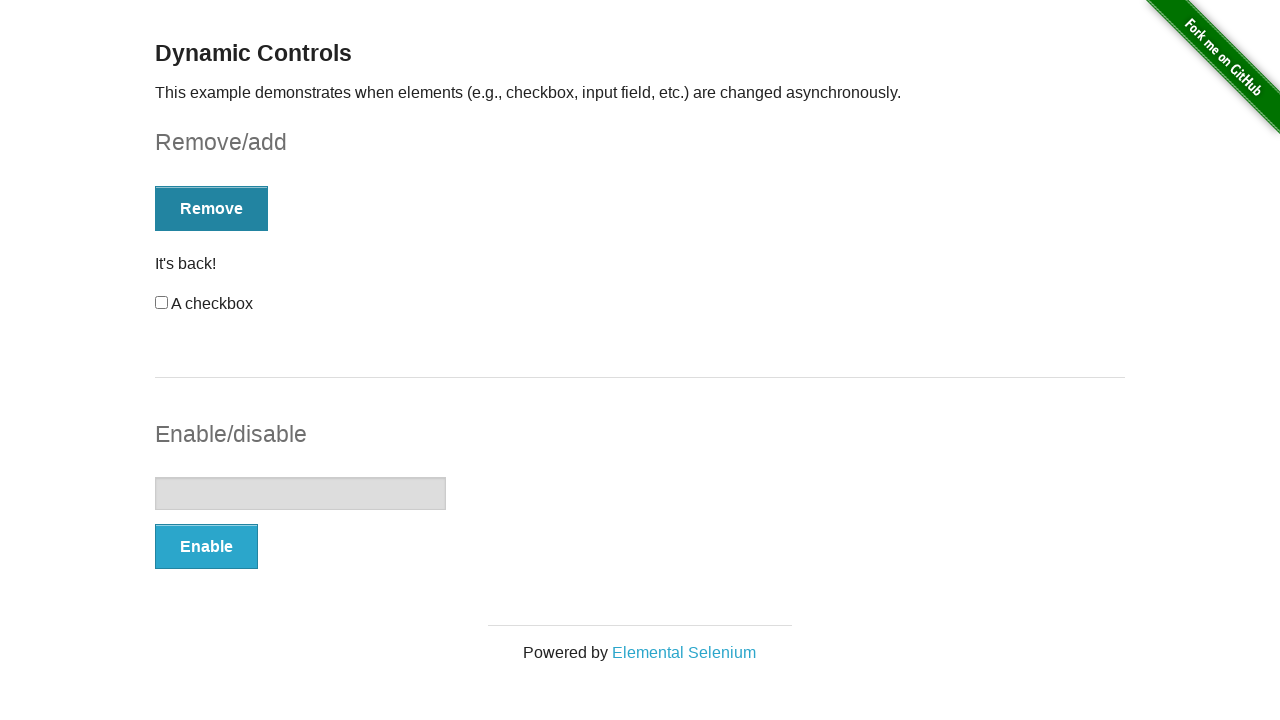

Retrieved message text: 'It's back!'
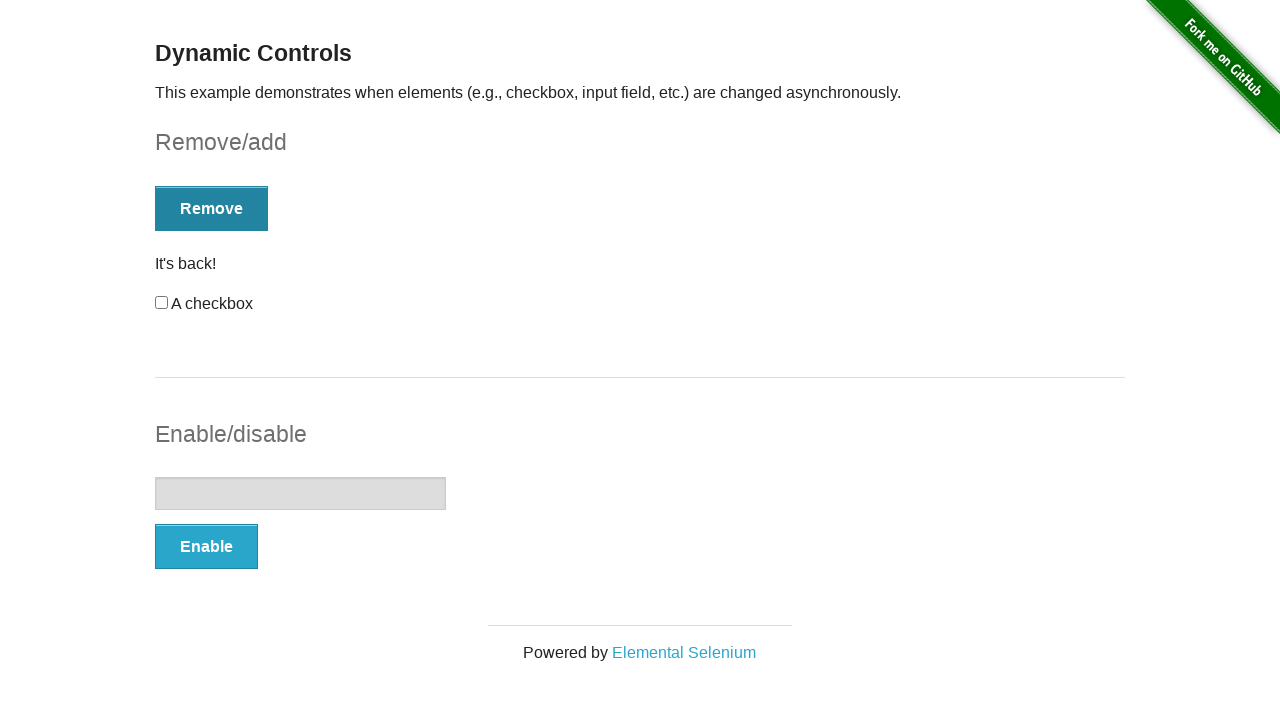

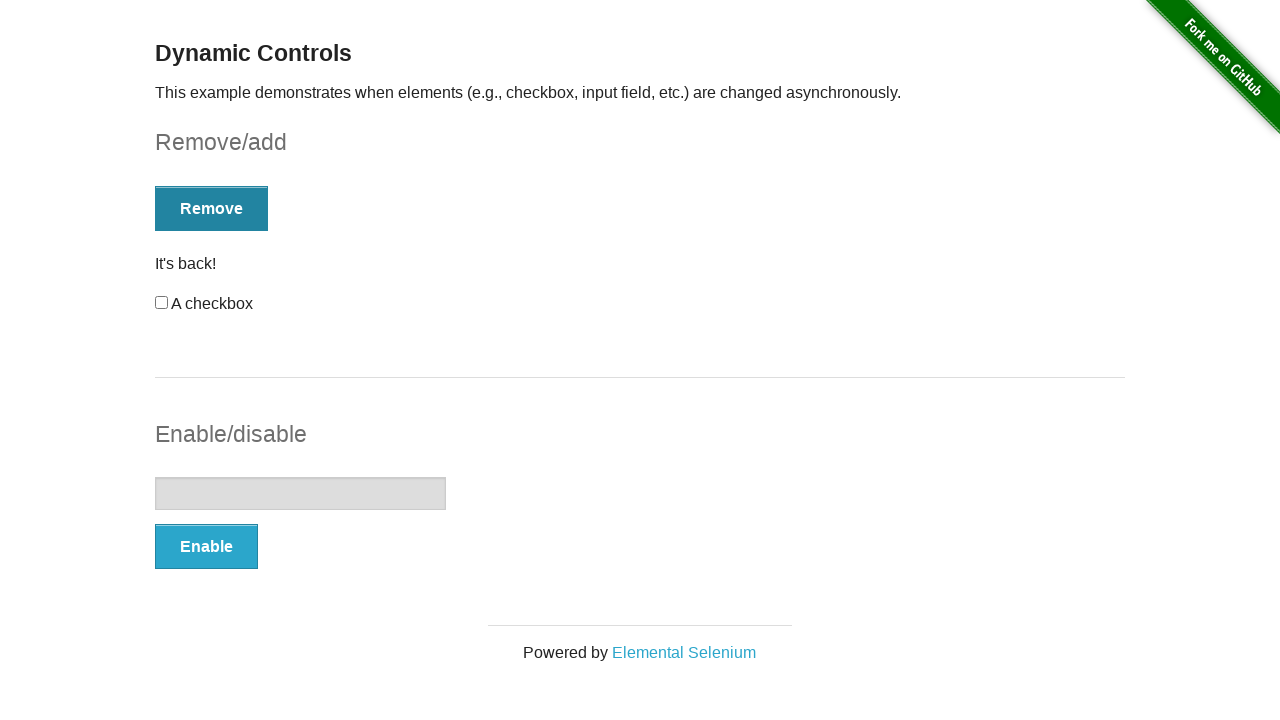